Tests custom select menu widgets by clicking on dropdown menus and selecting options - first selects a random speed option, then selects a specific file option from another dropdown.

Starting URL: http://www.seleniumui.moderntester.pl/selectmenu.php

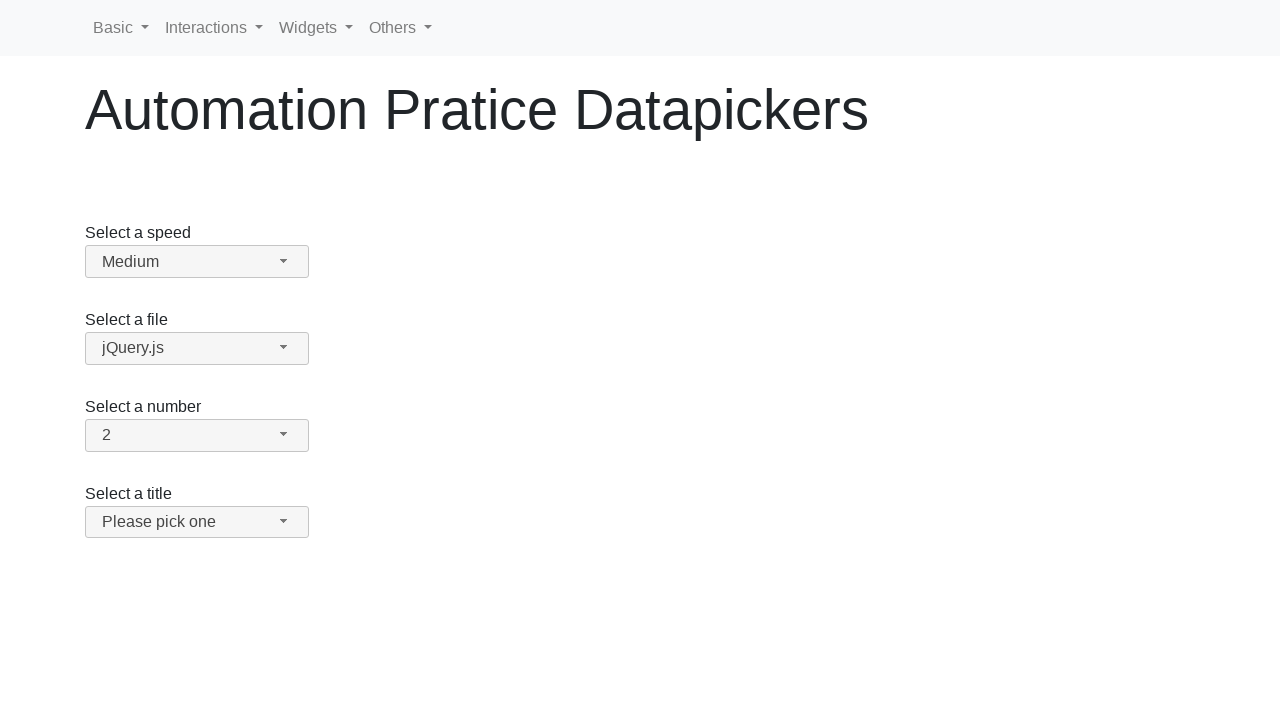

Clicked speed dropdown button at (197, 262) on span#speed-button
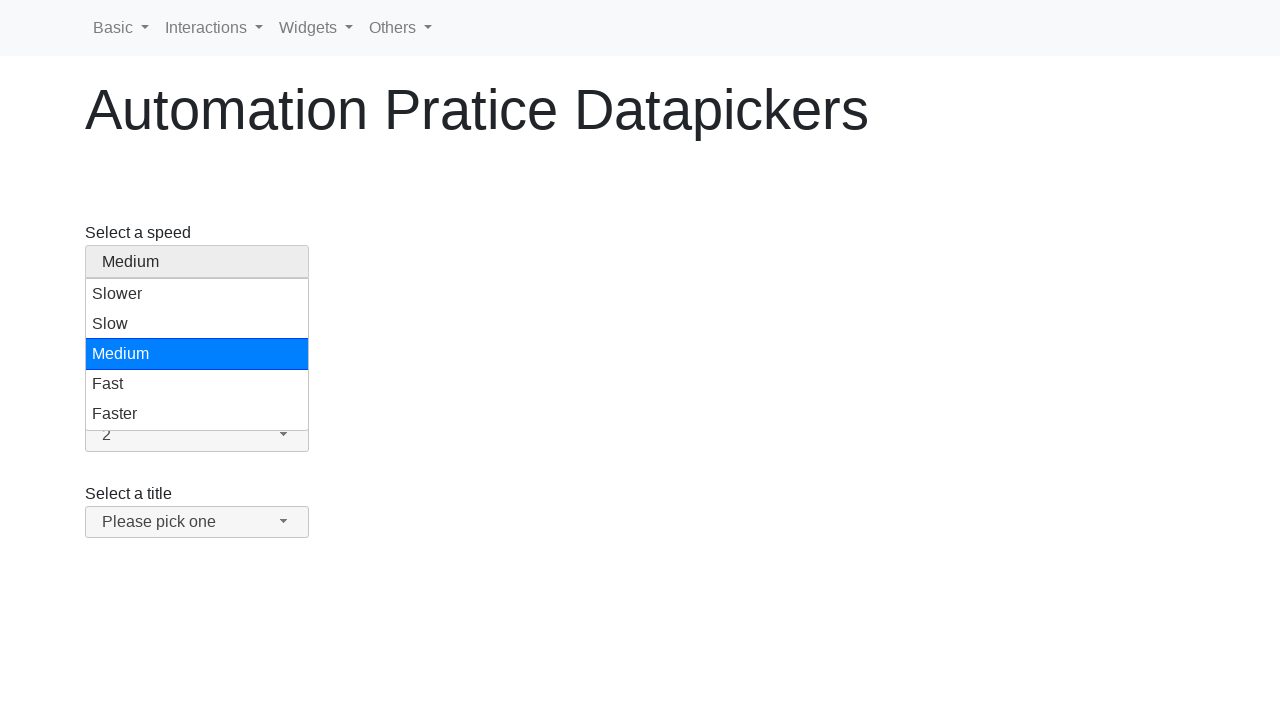

Speed dropdown menu appeared
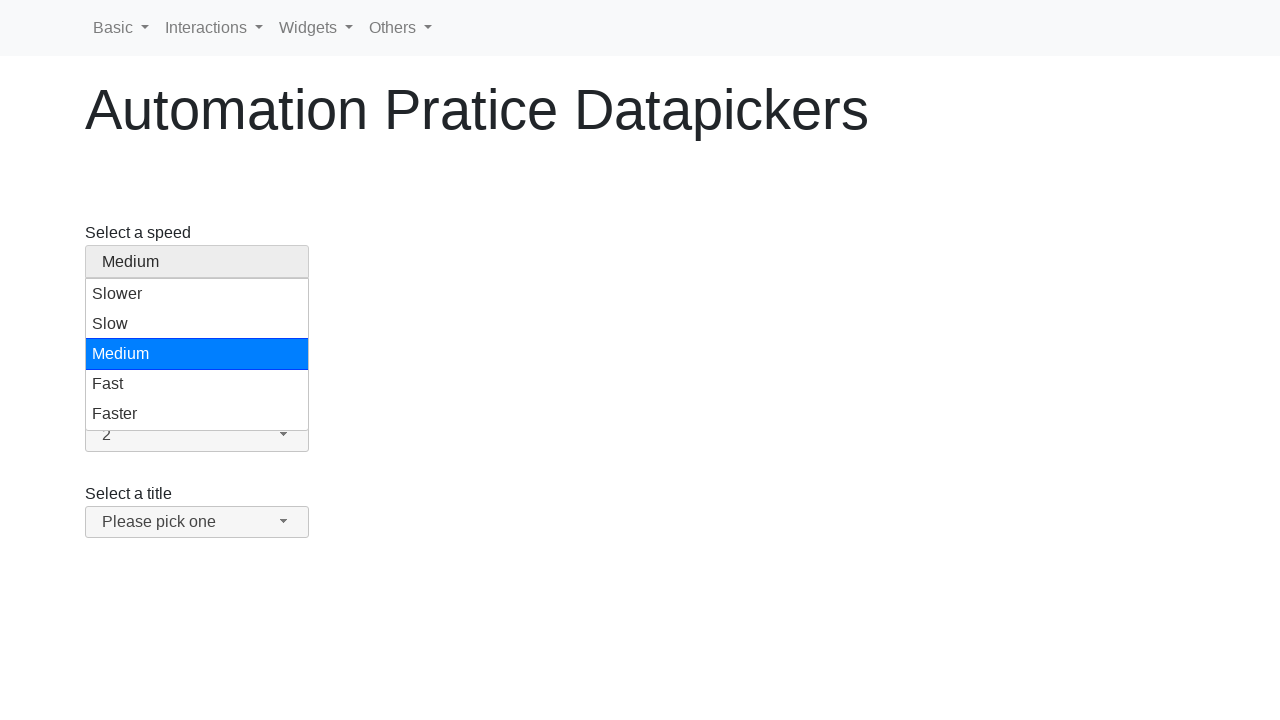

Found 5 speed options in dropdown
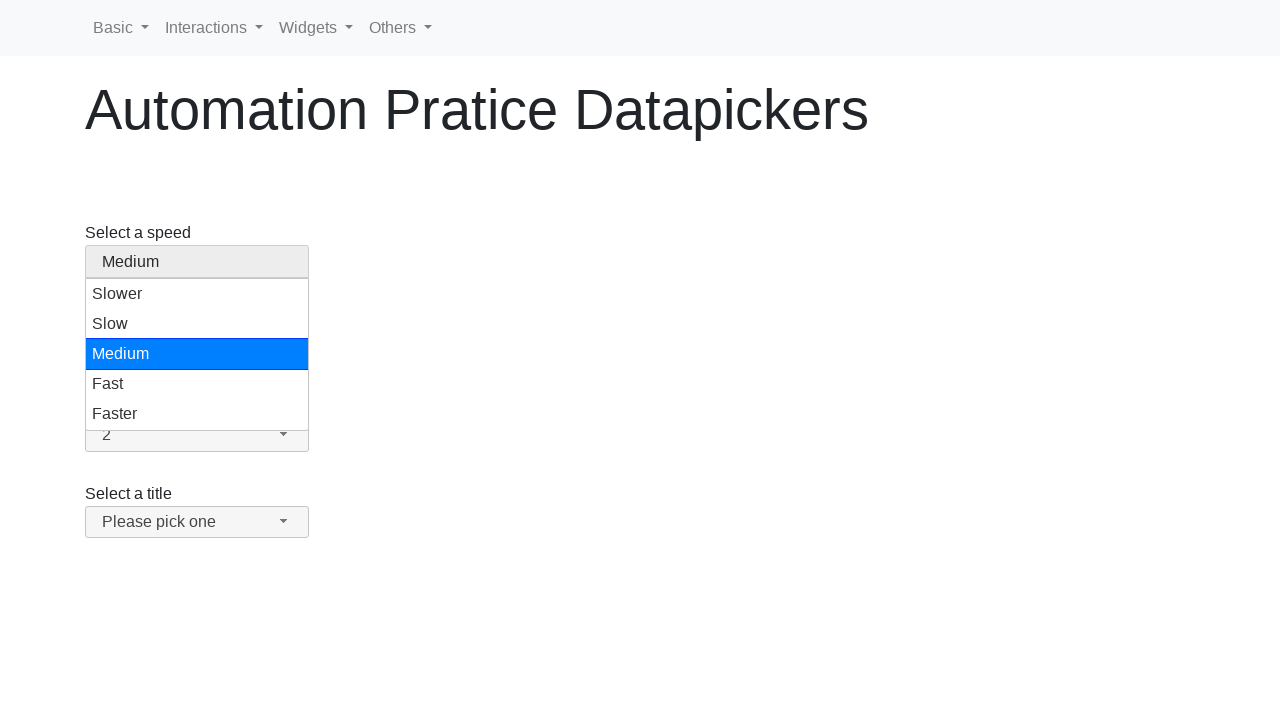

Selected random speed option at index 1 at (197, 324) on ul#speed-menu li >> nth=1
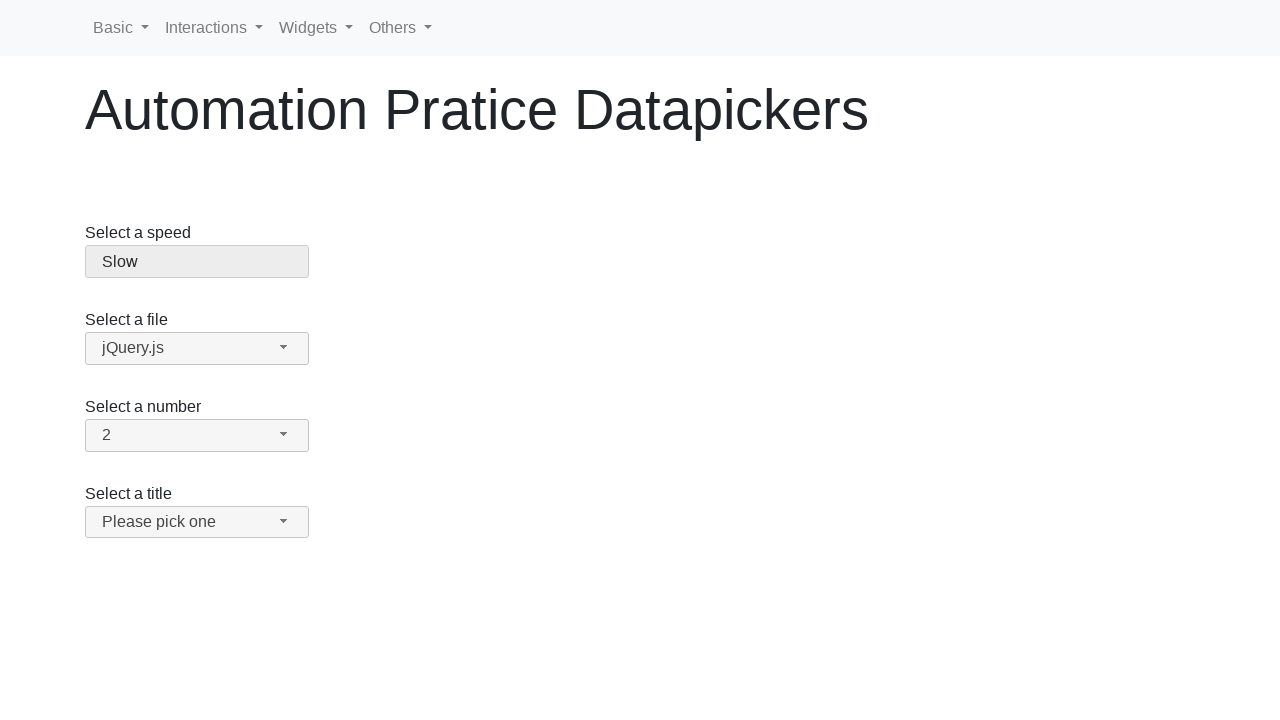

Clicked files dropdown button at (197, 348) on span#files-button
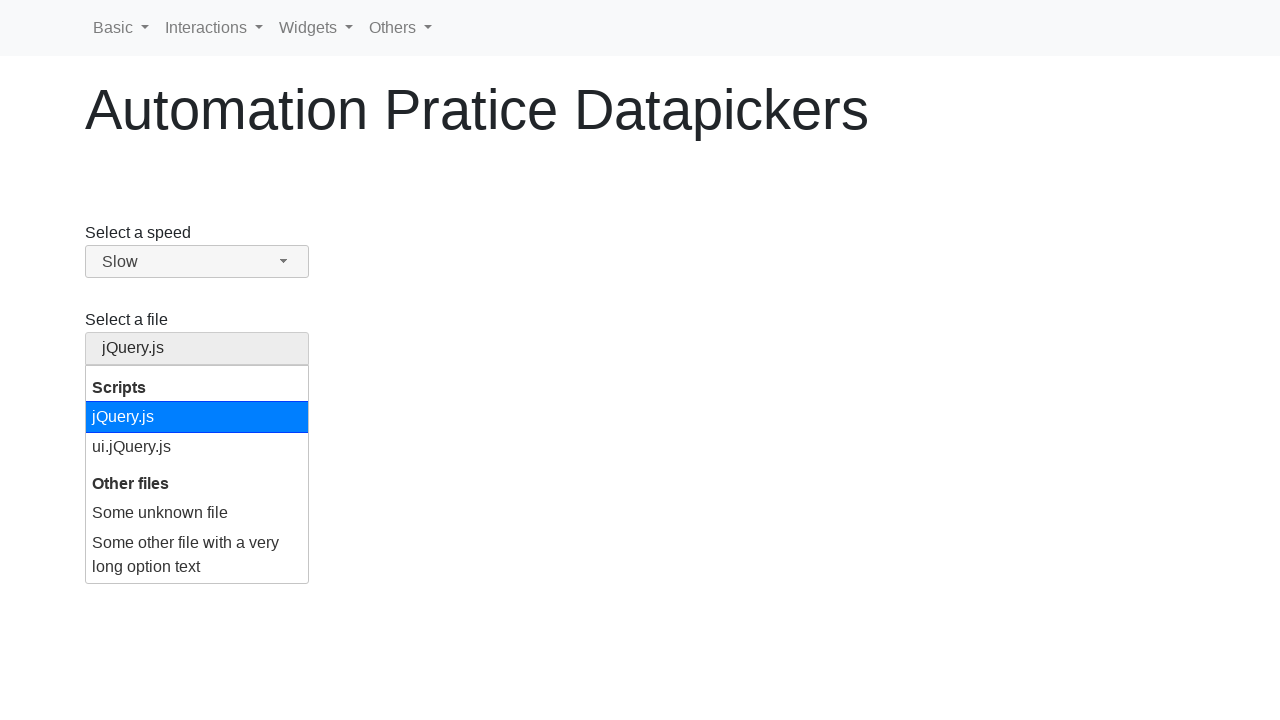

Files dropdown menu appeared
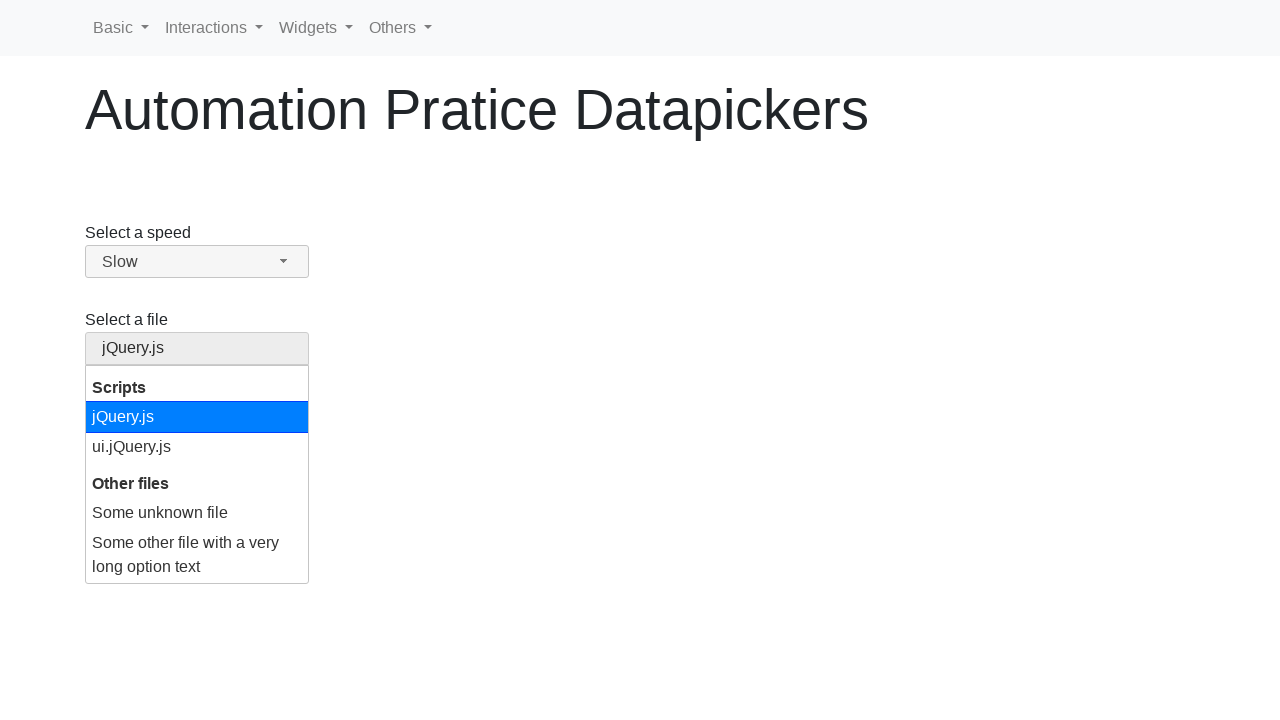

Selected 'Some unknown file' option from files dropdown at (197, 513) on ul#files-menu li div >> internal:has-text="Some unknown file"i
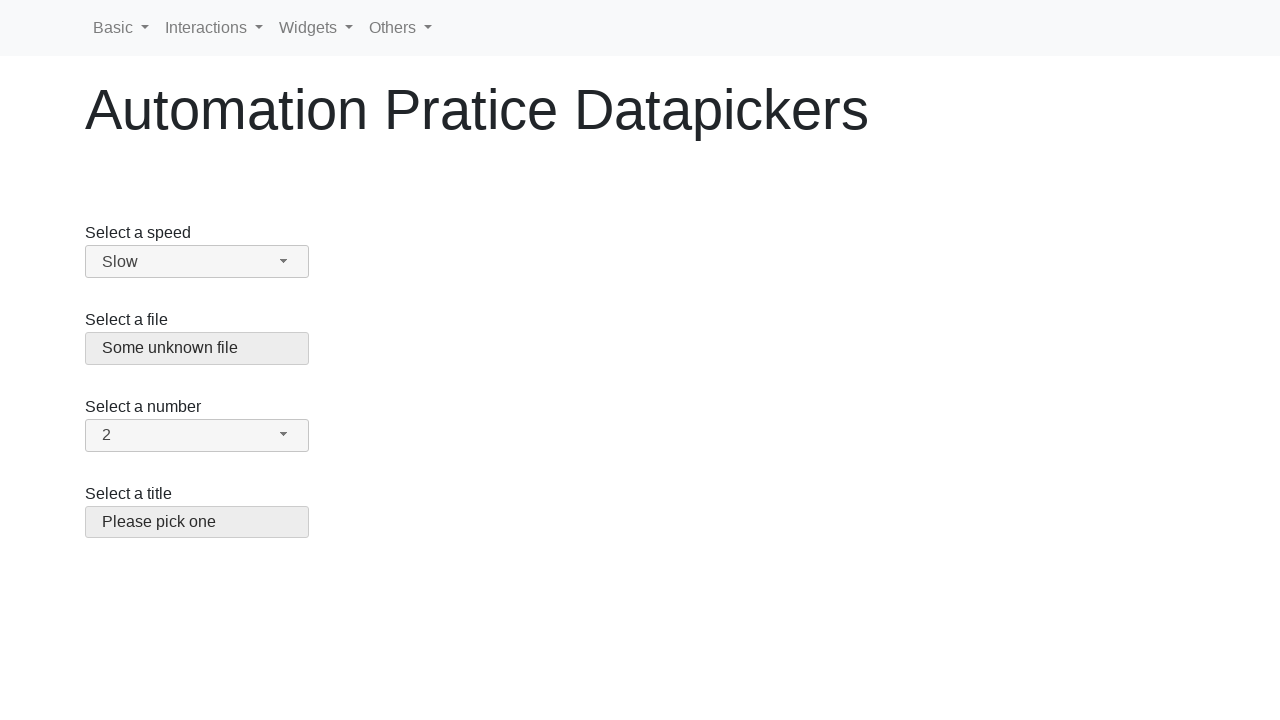

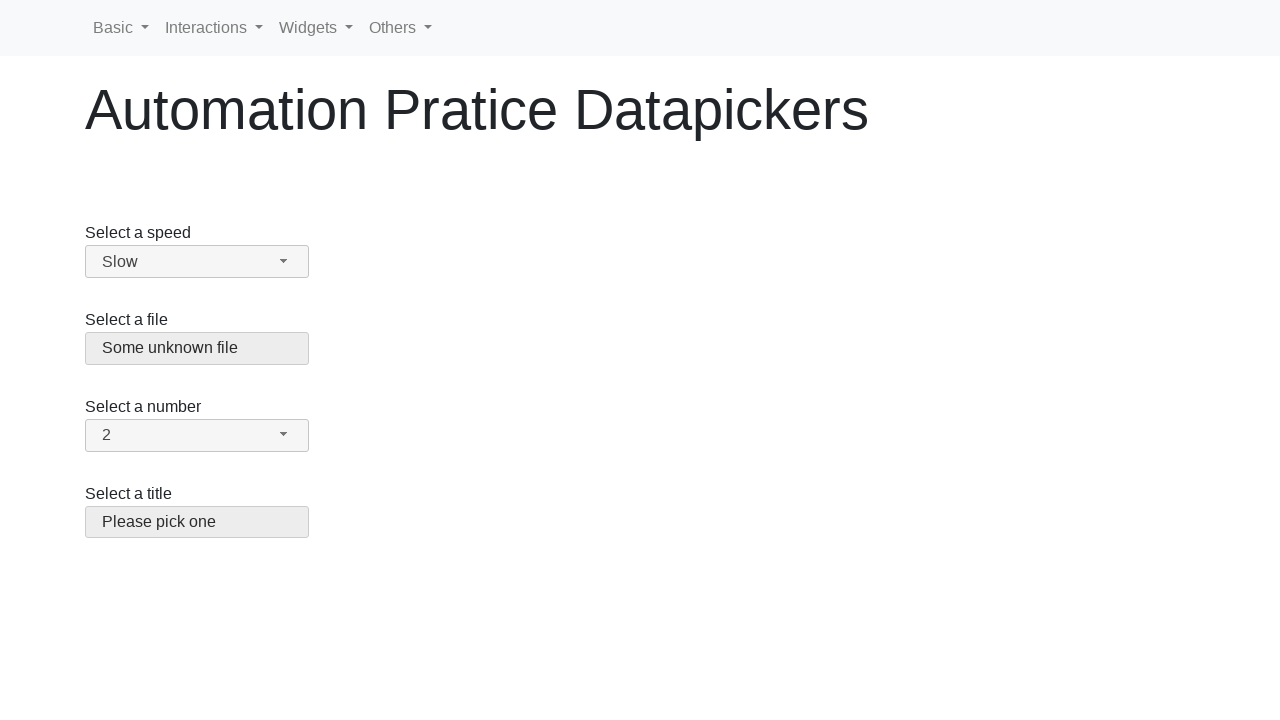